Interacts with an online piano keyboard by clicking on various piano key buttons to play a sequence of musical notes on a music lesson page.

Starting URL: https://www.apronus.com/music/lessons/unit01.htm

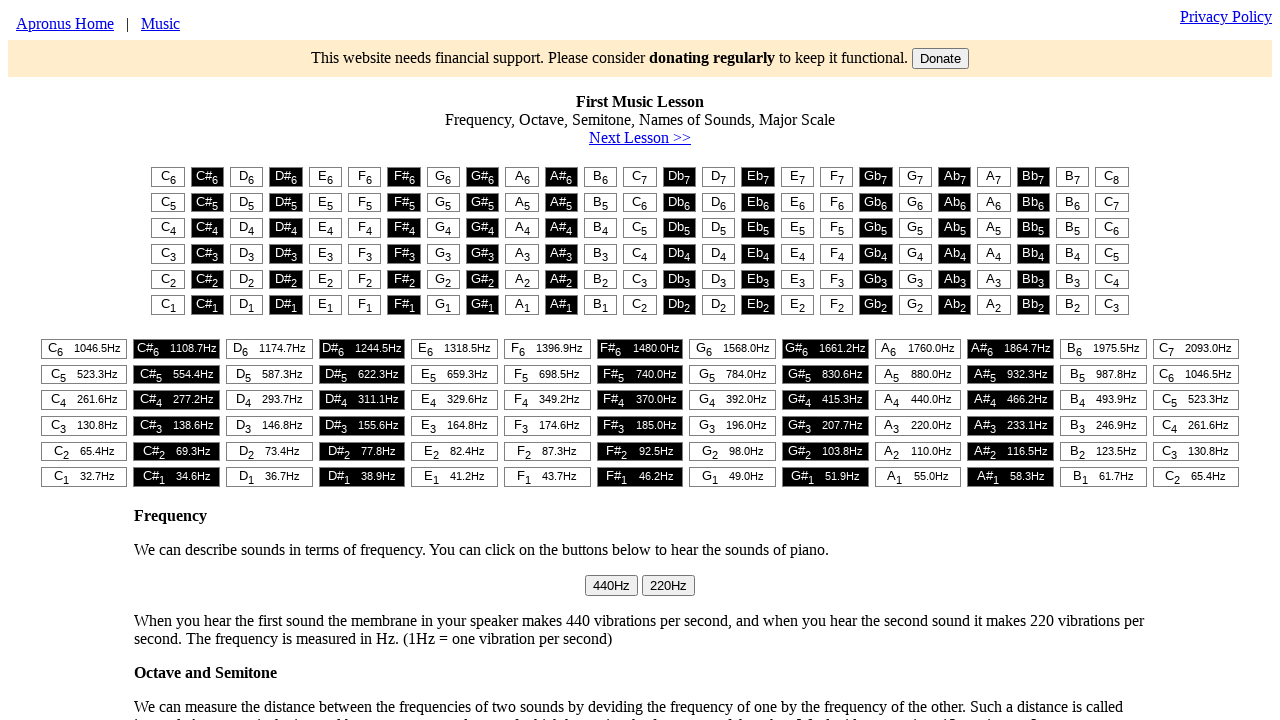

Clicked piano key at column 3 at (247, 177) on #t1 > table > tr:nth-child(1) > td:nth-child(3) > button
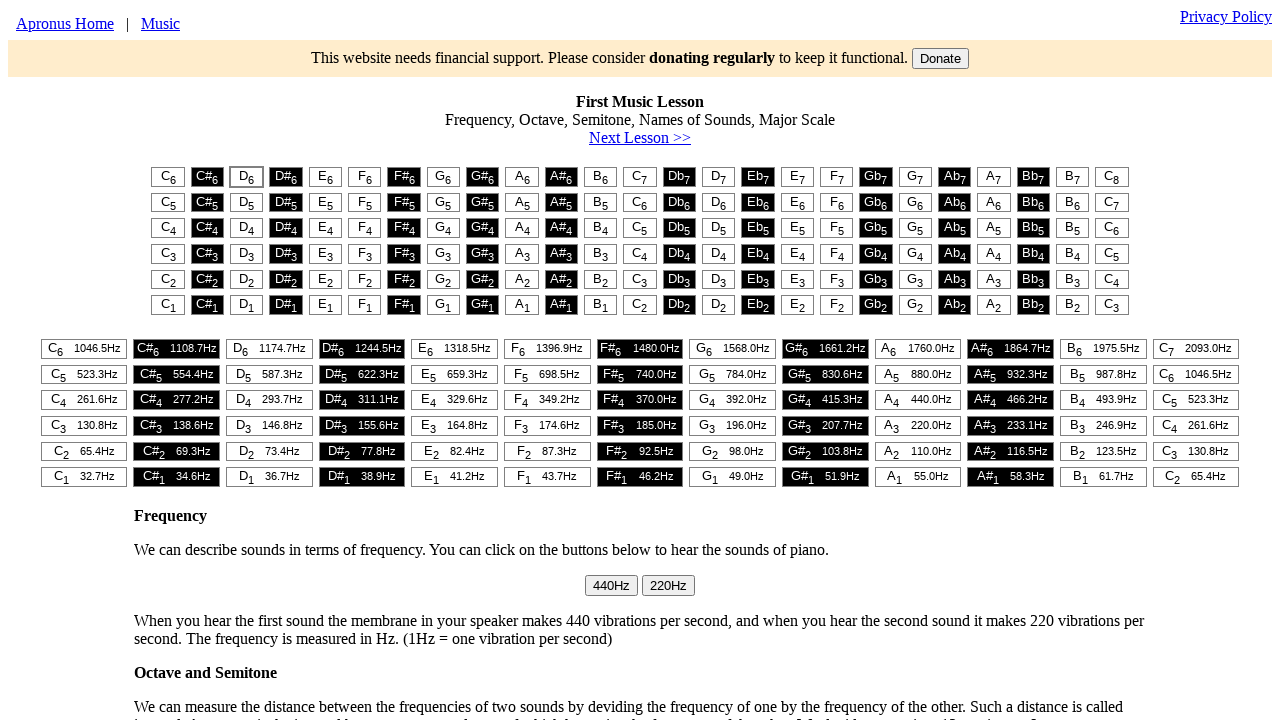

Clicked piano key at column 5 at (325, 177) on #t1 > table > tr:nth-child(1) > td:nth-child(5) > button
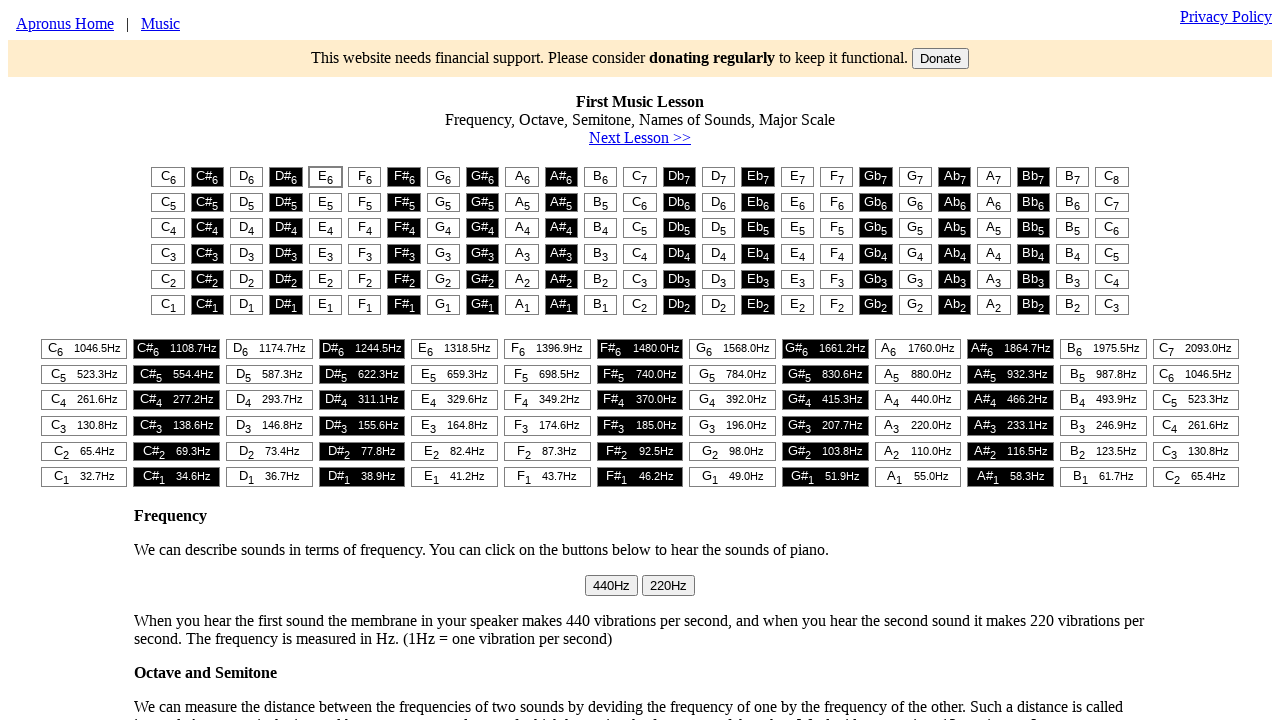

Clicked piano key at column 1 at (168, 177) on #t1 > table > tr:nth-child(1) > td:nth-child(1) > button
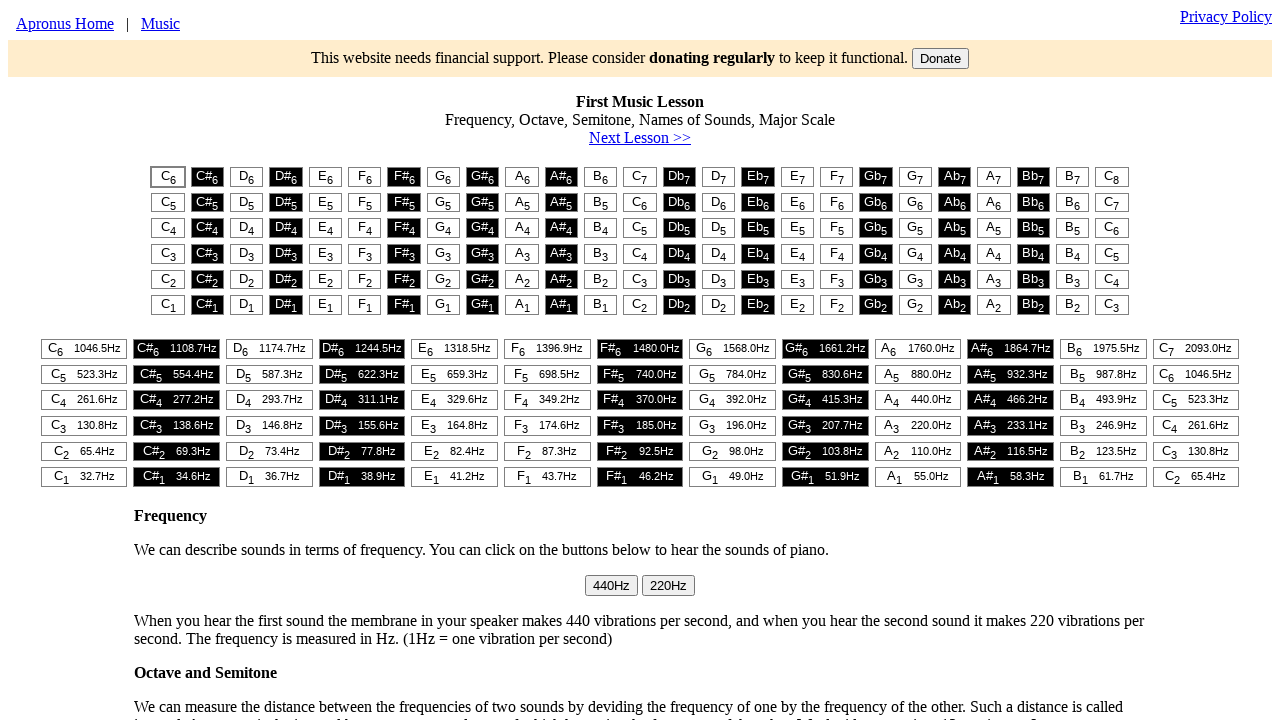

Clicked piano key at column 1 at (168, 177) on #t1 > table > tr:nth-child(1) > td:nth-child(1) > button
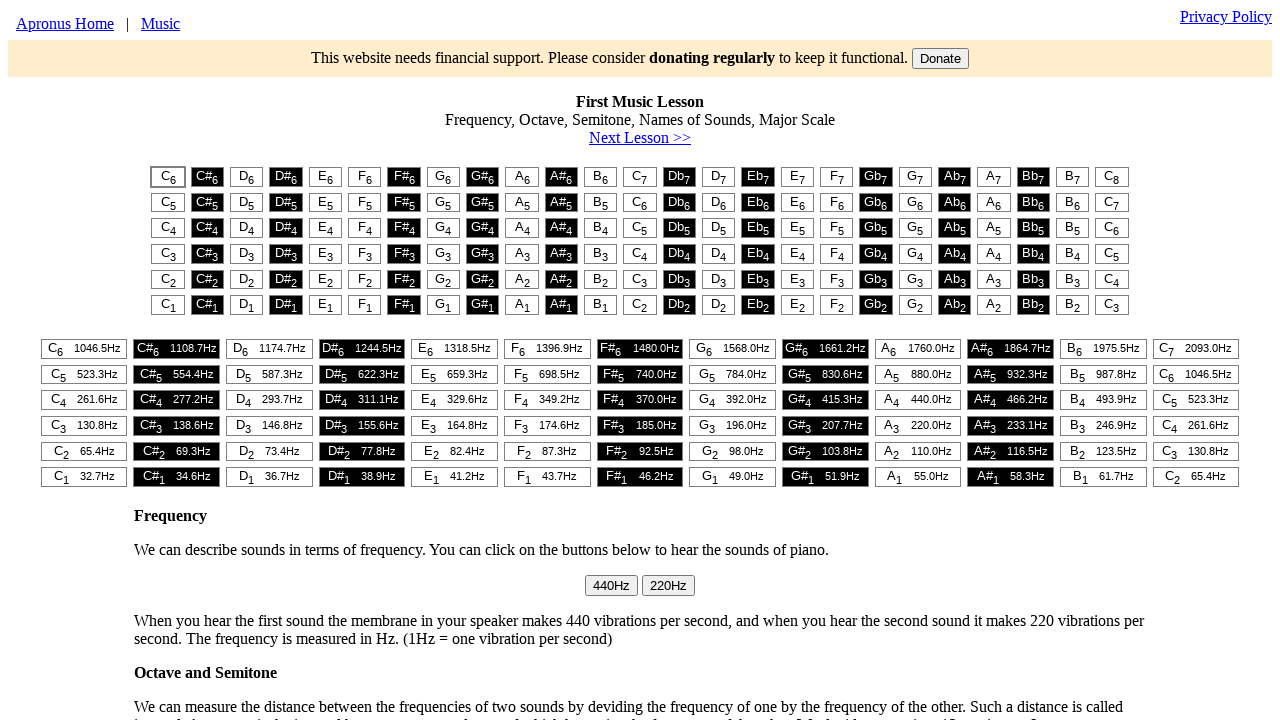

Clicked piano key at column 3 at (247, 177) on #t1 > table > tr:nth-child(1) > td:nth-child(3) > button
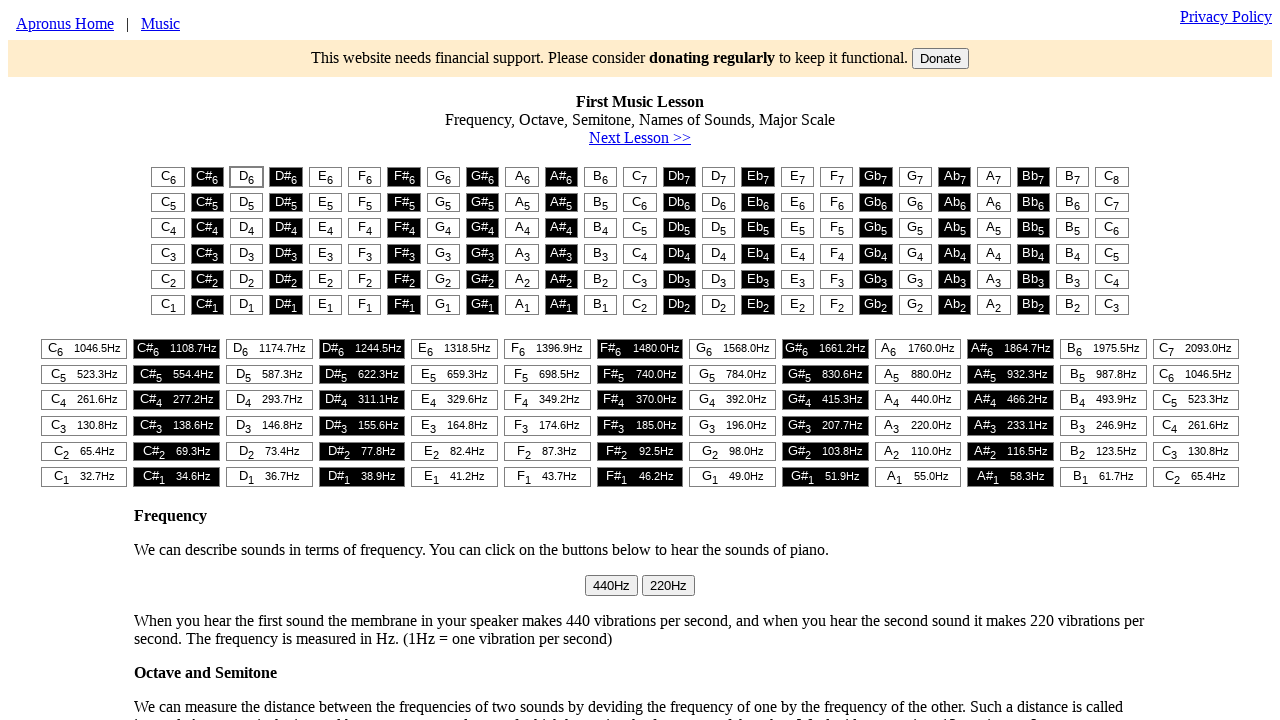

Clicked piano key at column 5 at (325, 177) on #t1 > table > tr:nth-child(1) > td:nth-child(5) > button
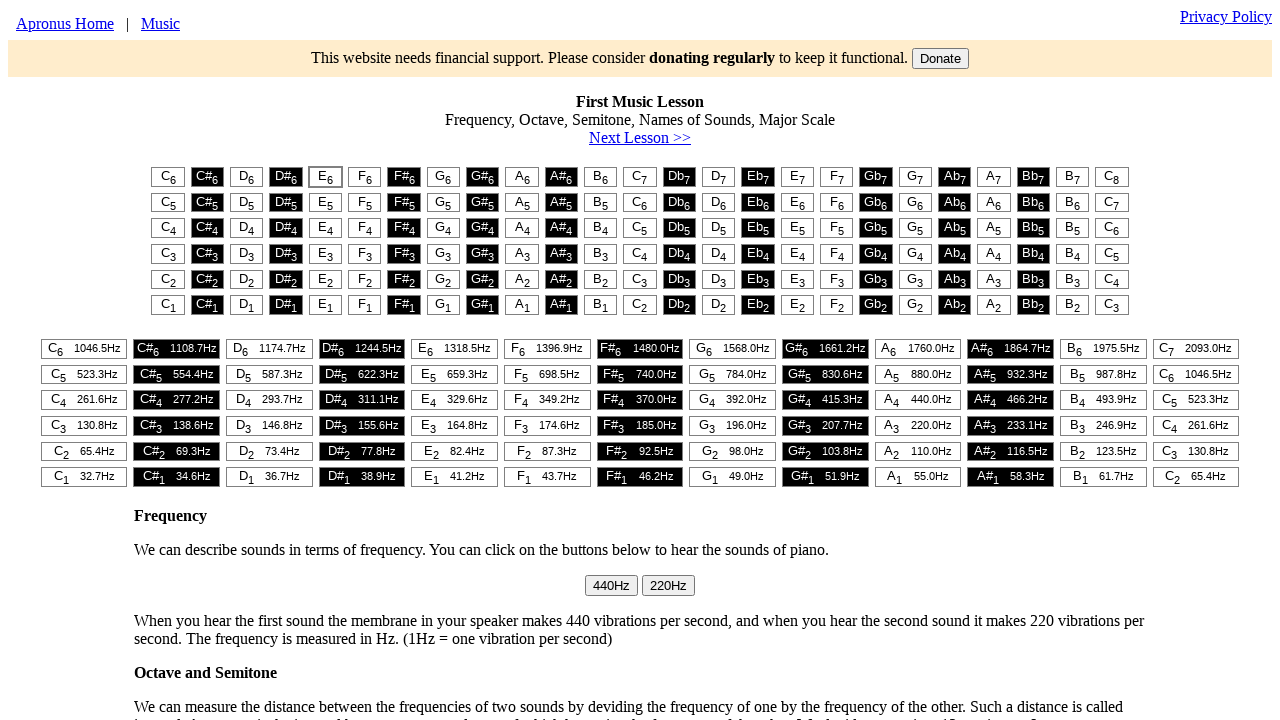

Clicked piano key at column 1 at (168, 177) on #t1 > table > tr:nth-child(1) > td:nth-child(1) > button
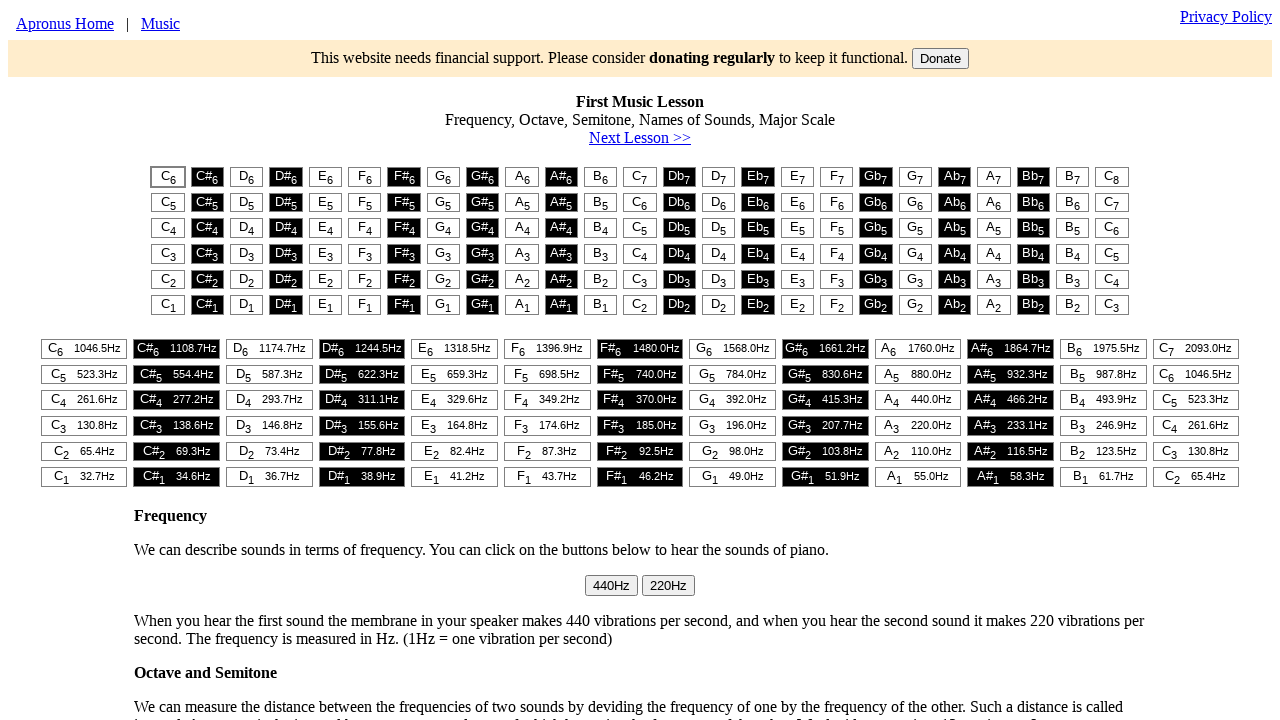

Clicked piano key at column 5 at (325, 177) on #t1 > table > tr:nth-child(1) > td:nth-child(5) > button
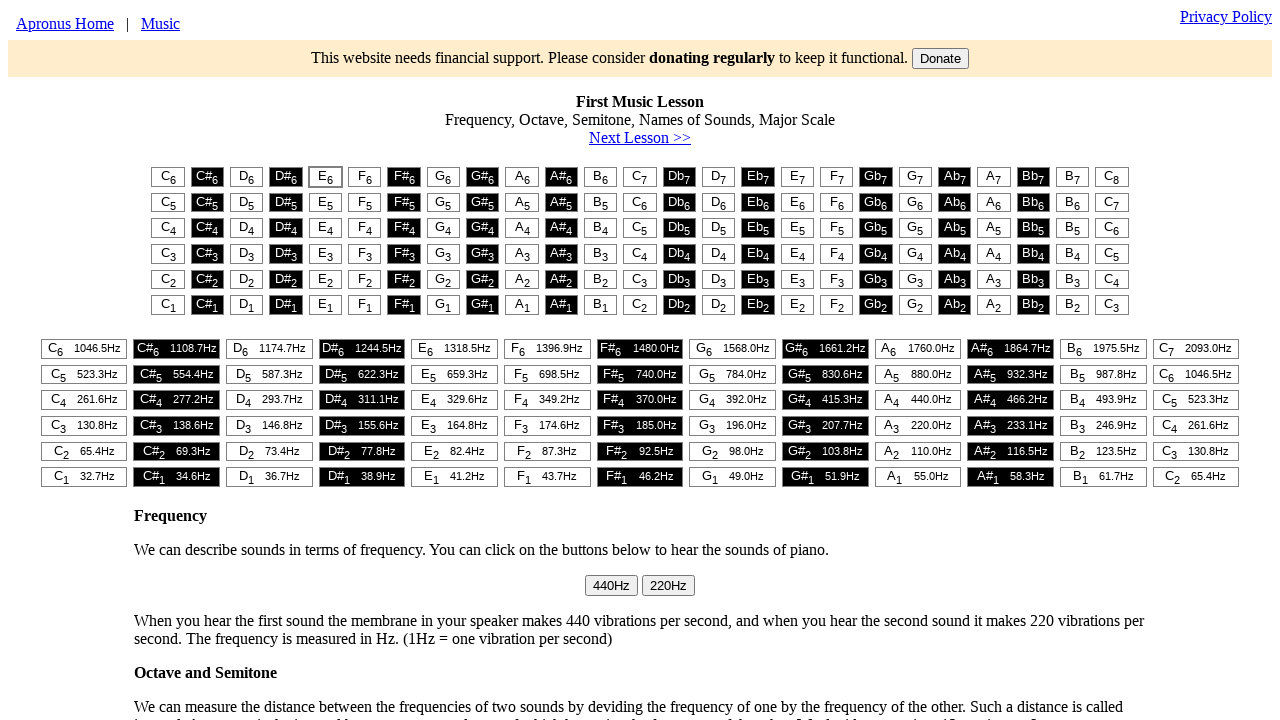

Clicked piano key at column 6 at (365, 177) on #t1 > table > tr:nth-child(1) > td:nth-child(6) > button
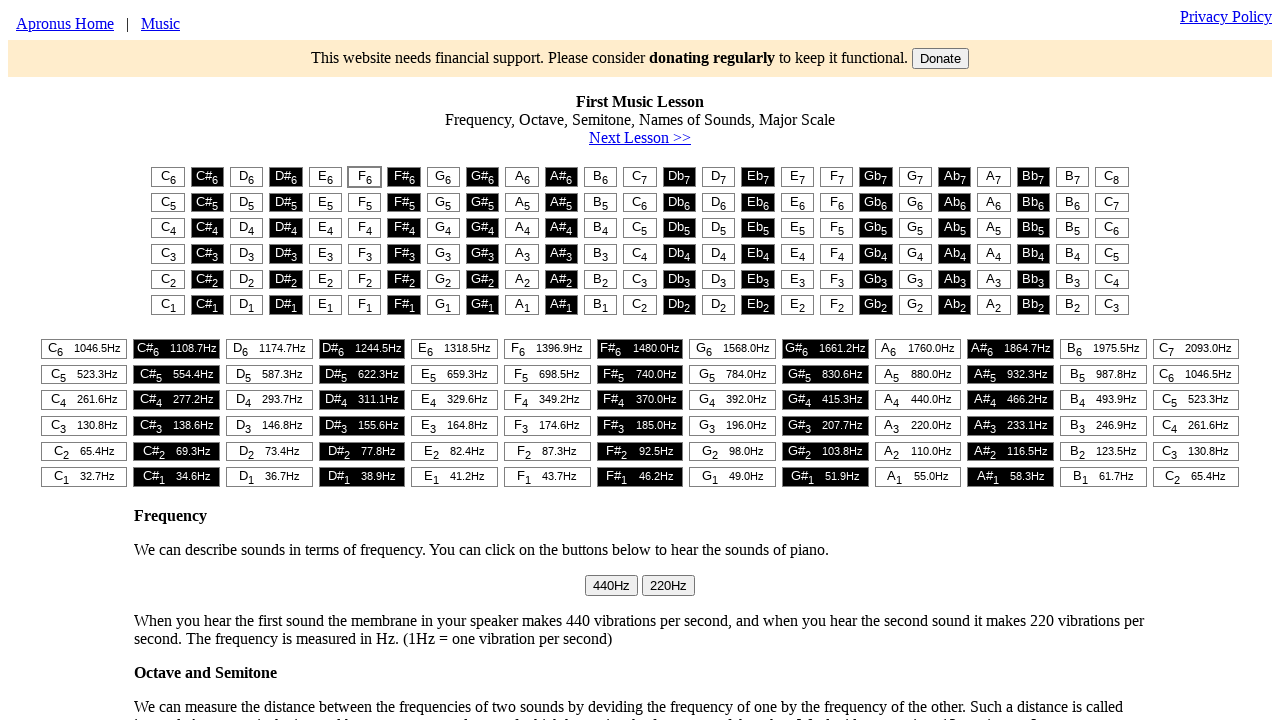

Clicked piano key at column 8 at (443, 177) on #t1 > table > tr:nth-child(1) > td:nth-child(8) > button
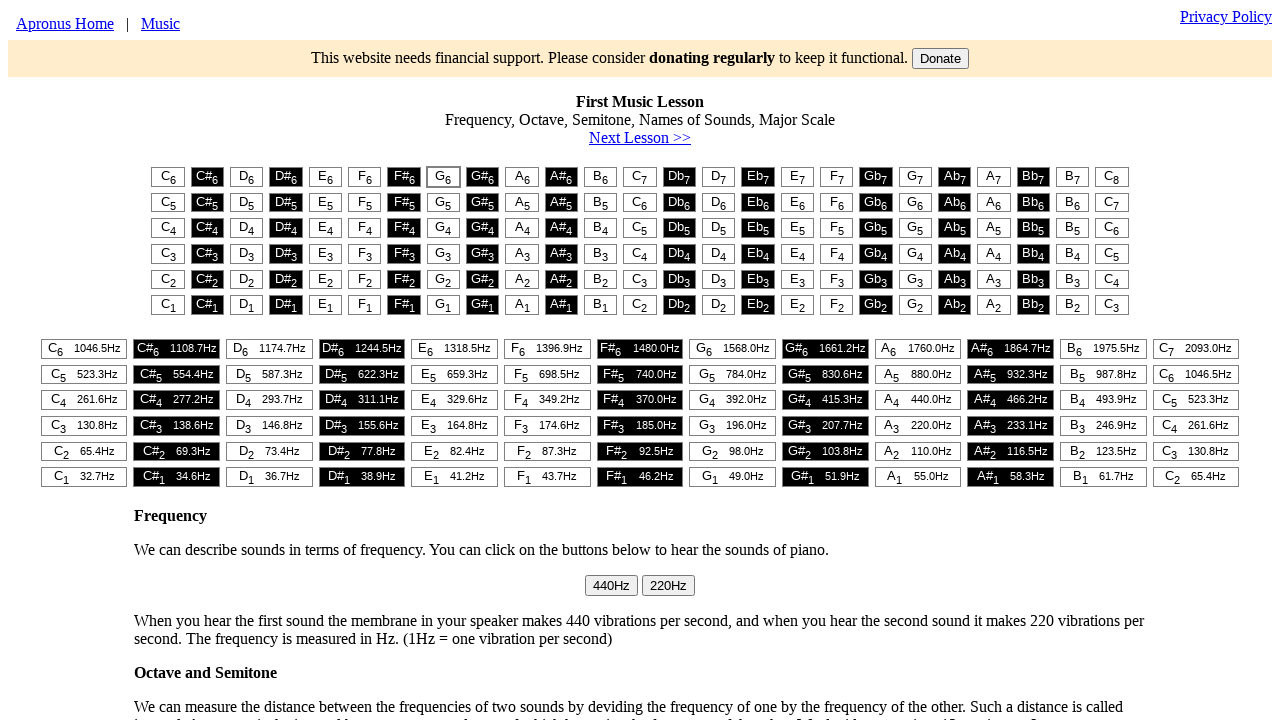

Clicked piano key at column 5 at (325, 177) on #t1 > table > tr:nth-child(1) > td:nth-child(5) > button
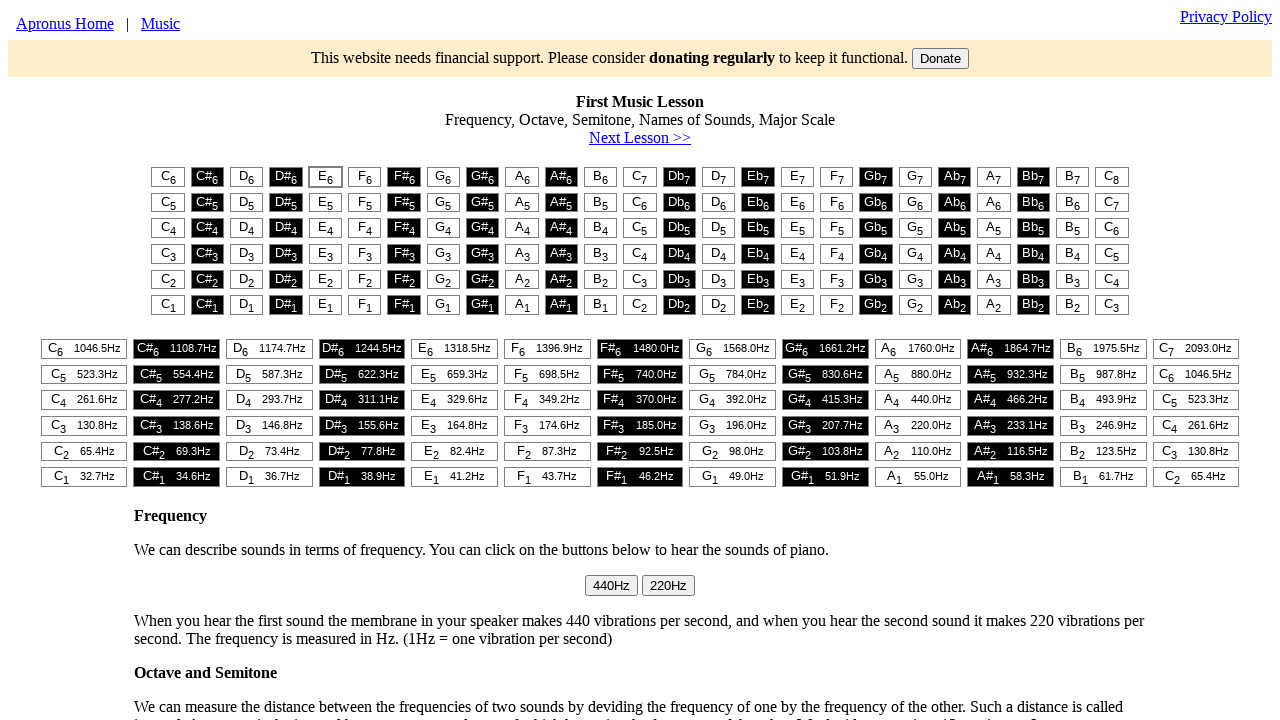

Clicked piano key at column 6 at (365, 177) on #t1 > table > tr:nth-child(1) > td:nth-child(6) > button
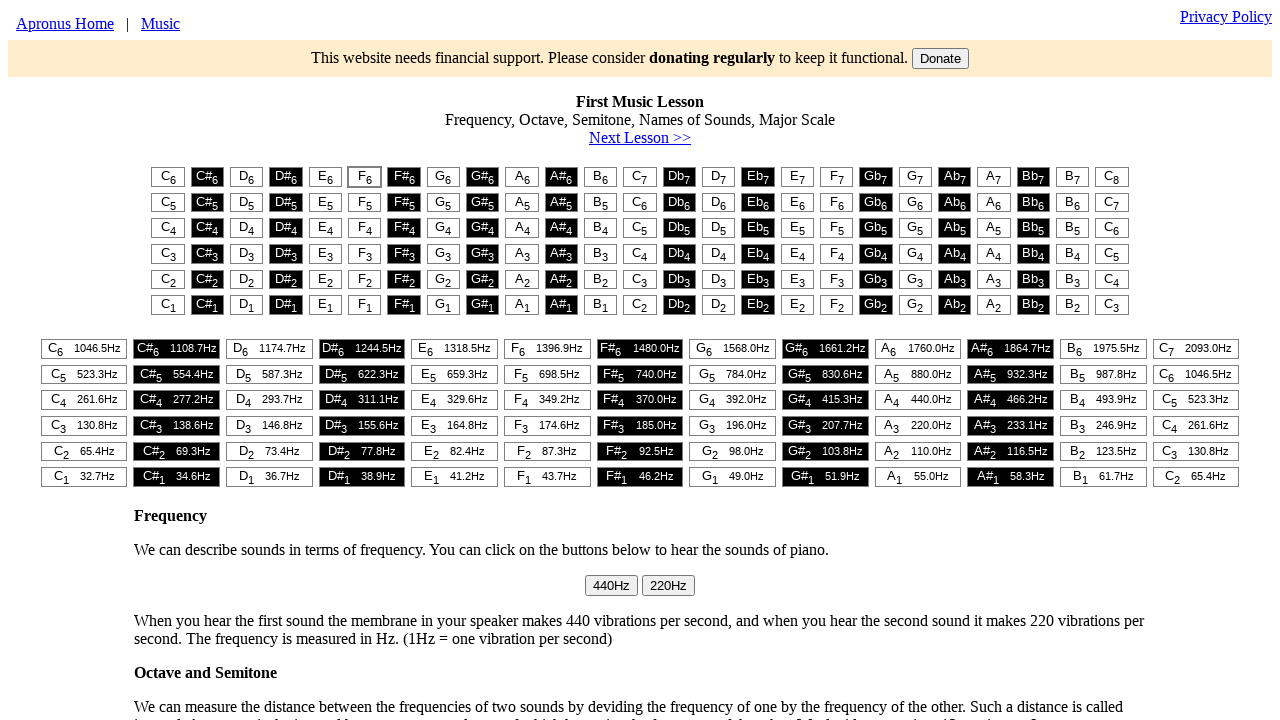

Clicked piano key at column 8 at (443, 177) on #t1 > table > tr:nth-child(1) > td:nth-child(8) > button
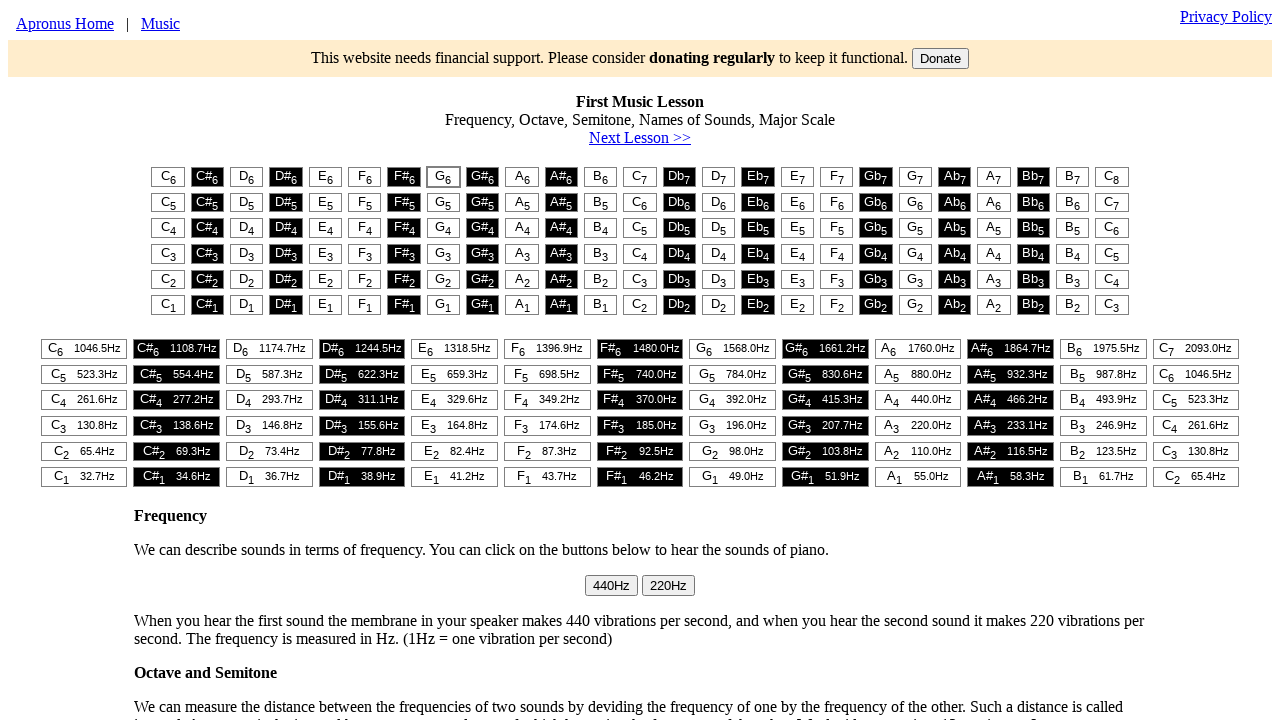

Clicked piano key at column 8 at (443, 177) on #t1 > table > tr:nth-child(1) > td:nth-child(8) > button
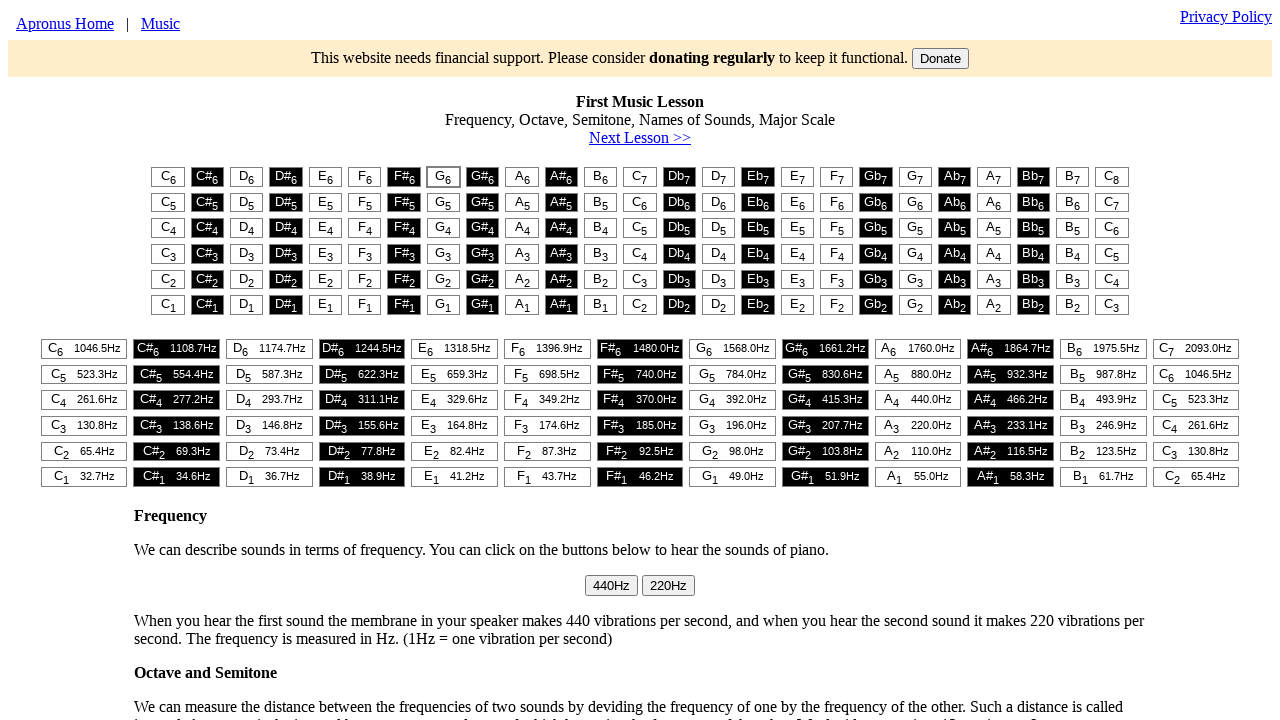

Clicked piano key at column 10 at (522, 177) on #t1 > table > tr:nth-child(1) > td:nth-child(10) > button
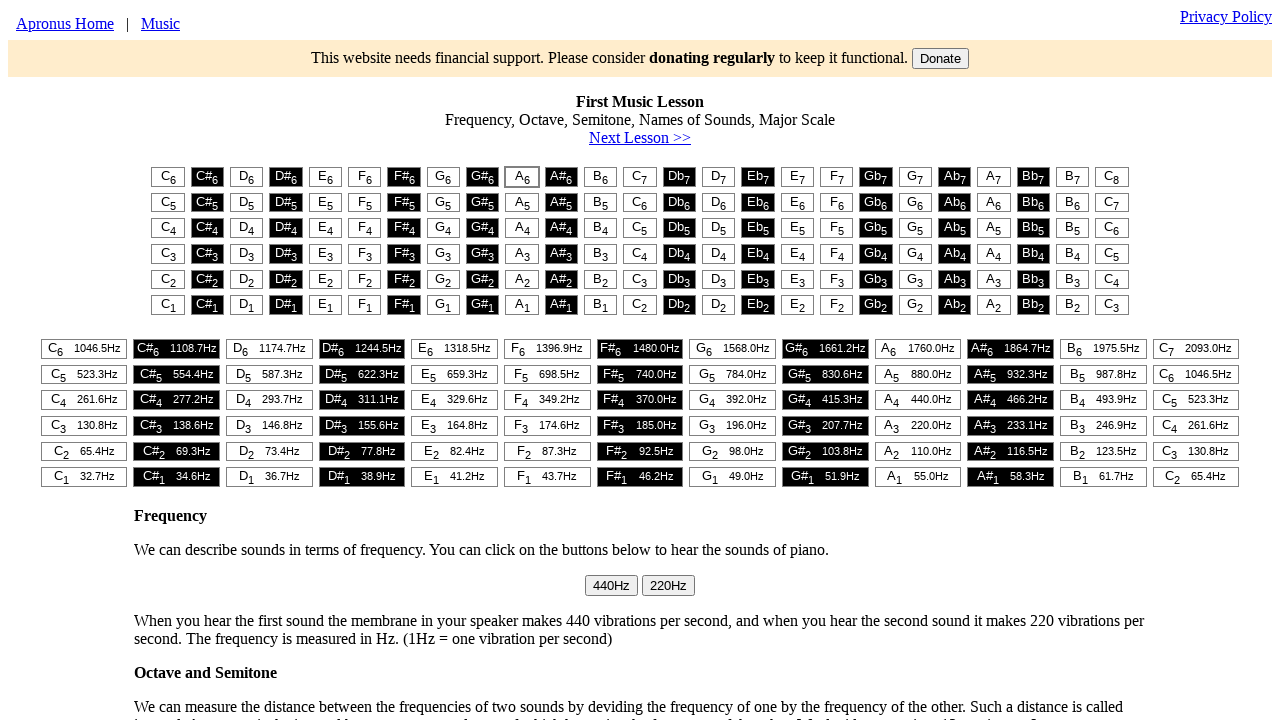

Clicked piano key at column 8 at (443, 177) on #t1 > table > tr:nth-child(1) > td:nth-child(8) > button
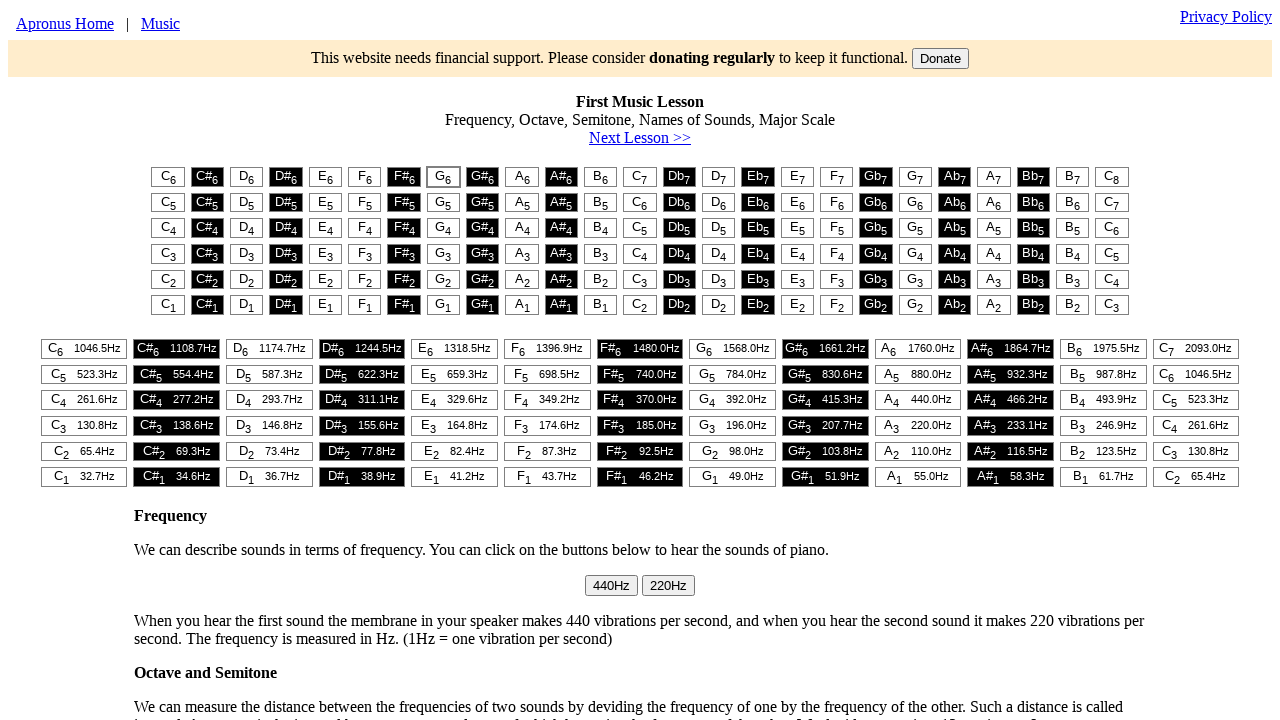

Clicked piano key at column 6 at (365, 177) on #t1 > table > tr:nth-child(1) > td:nth-child(6) > button
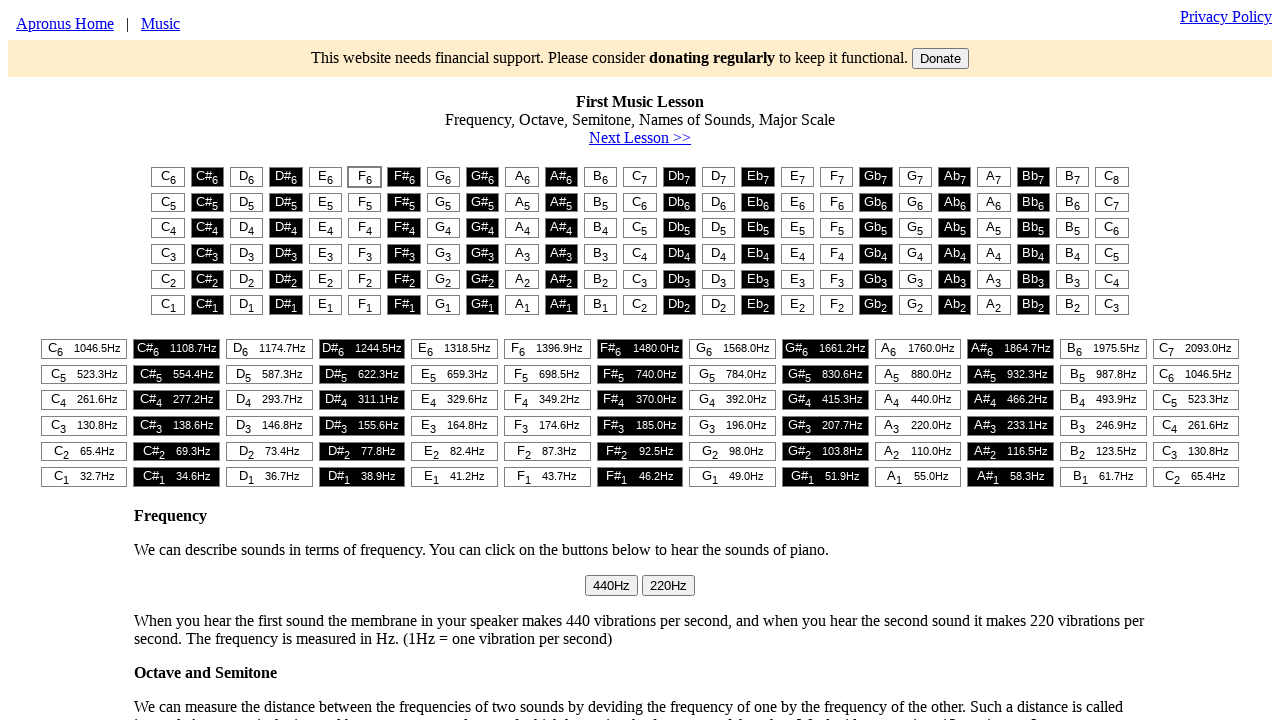

Clicked piano key at column 5 at (325, 177) on #t1 > table > tr:nth-child(1) > td:nth-child(5) > button
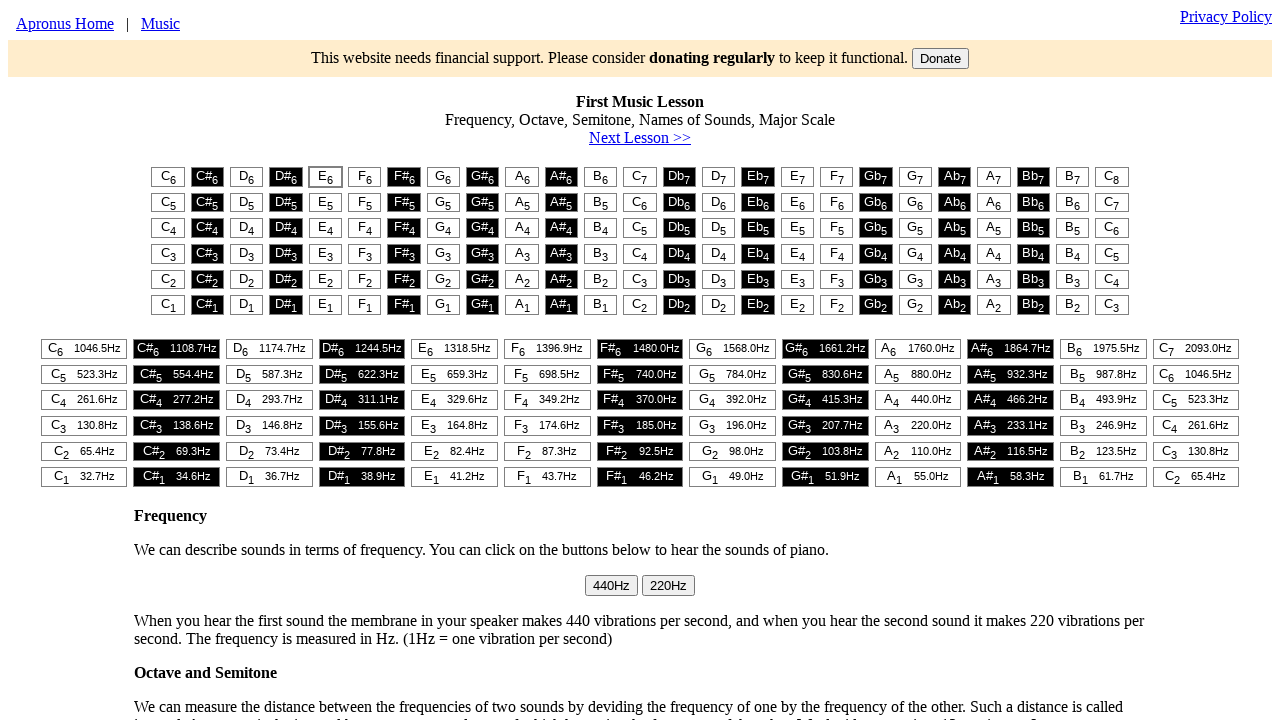

Clicked piano key at column 1 at (168, 177) on #t1 > table > tr:nth-child(1) > td:nth-child(1) > button
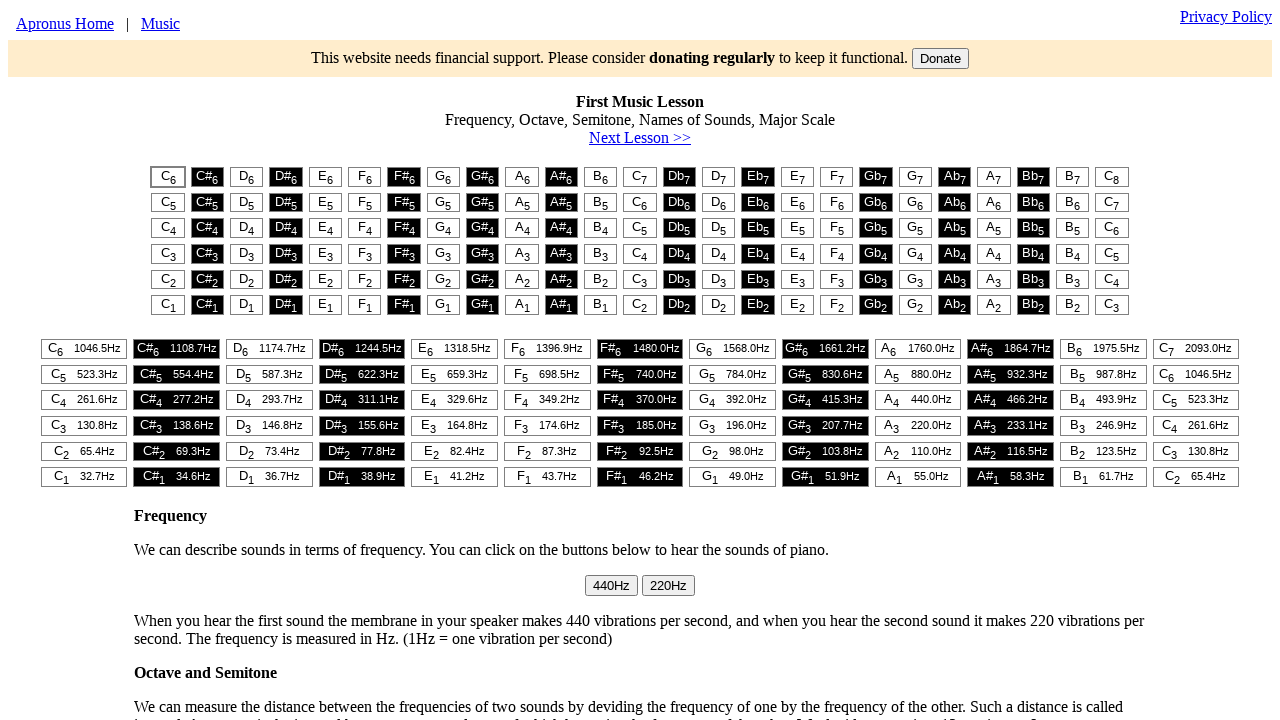

Clicked piano key at column 8 at (443, 177) on #t1 > table > tr:nth-child(1) > td:nth-child(8) > button
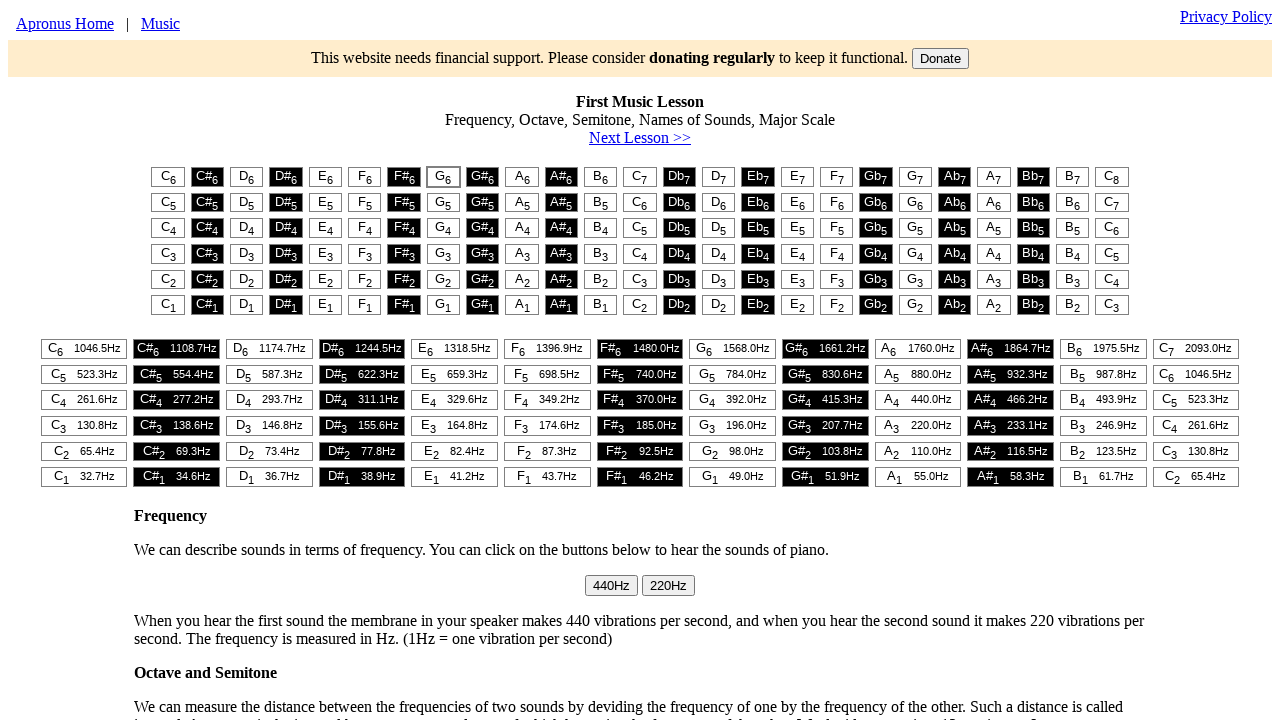

Clicked piano key at column 10 at (522, 177) on #t1 > table > tr:nth-child(1) > td:nth-child(10) > button
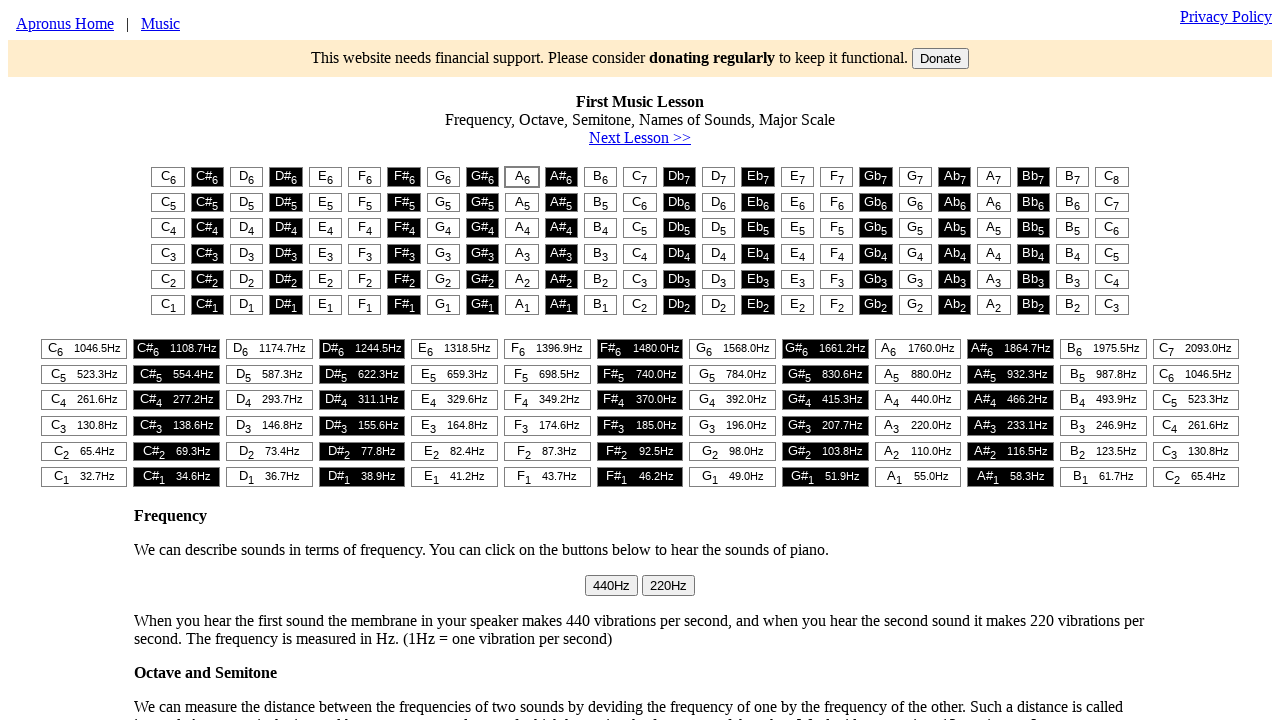

Clicked piano key at column 8 at (443, 177) on #t1 > table > tr:nth-child(1) > td:nth-child(8) > button
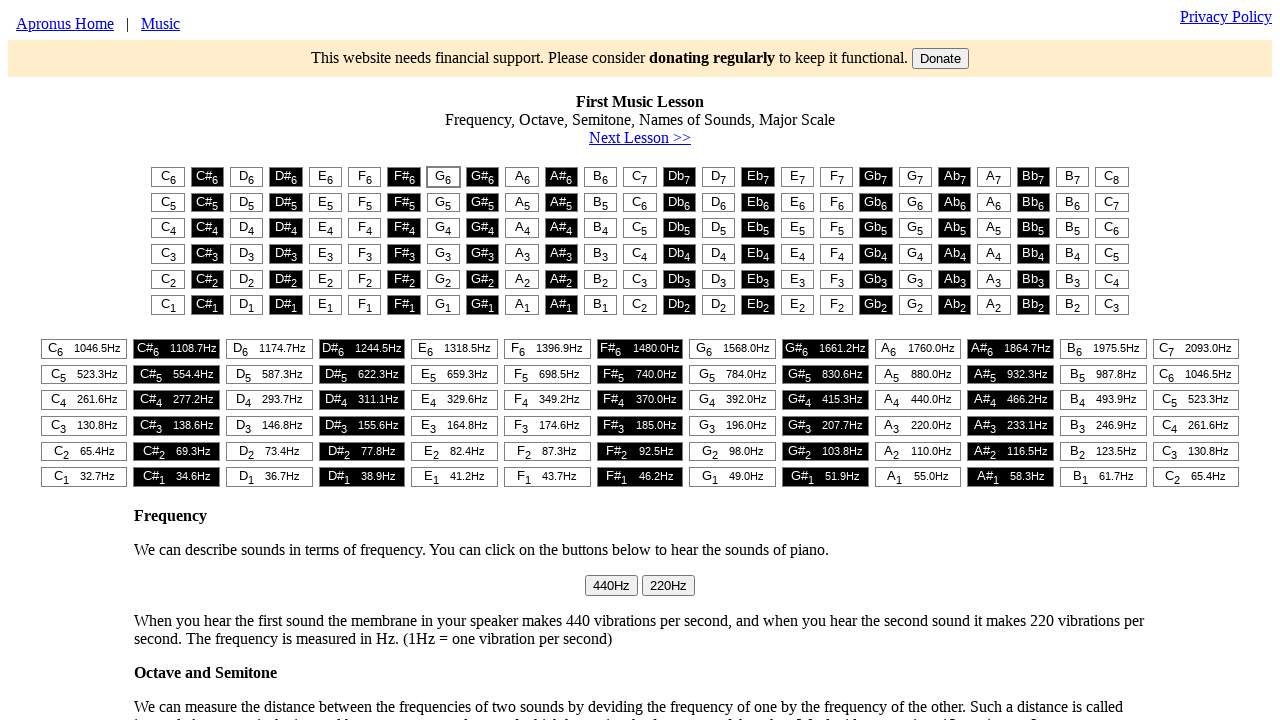

Clicked piano key at column 6 at (365, 177) on #t1 > table > tr:nth-child(1) > td:nth-child(6) > button
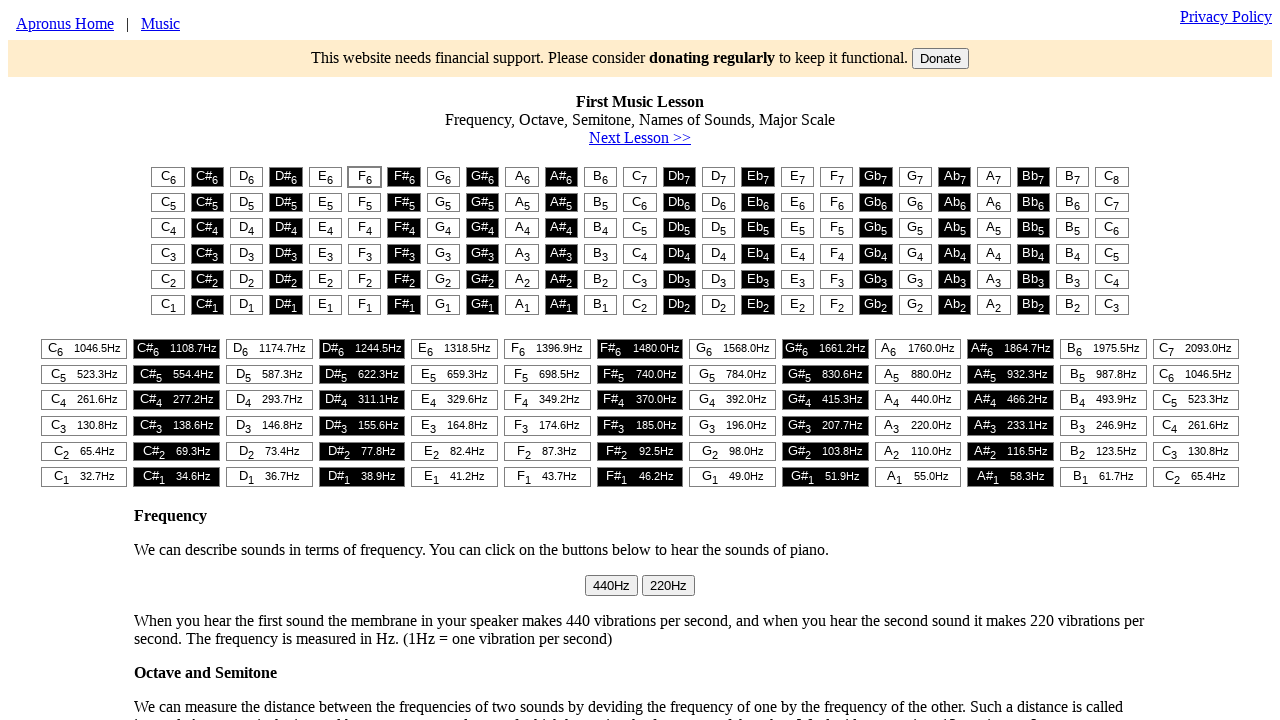

Clicked piano key at column 5 at (325, 177) on #t1 > table > tr:nth-child(1) > td:nth-child(5) > button
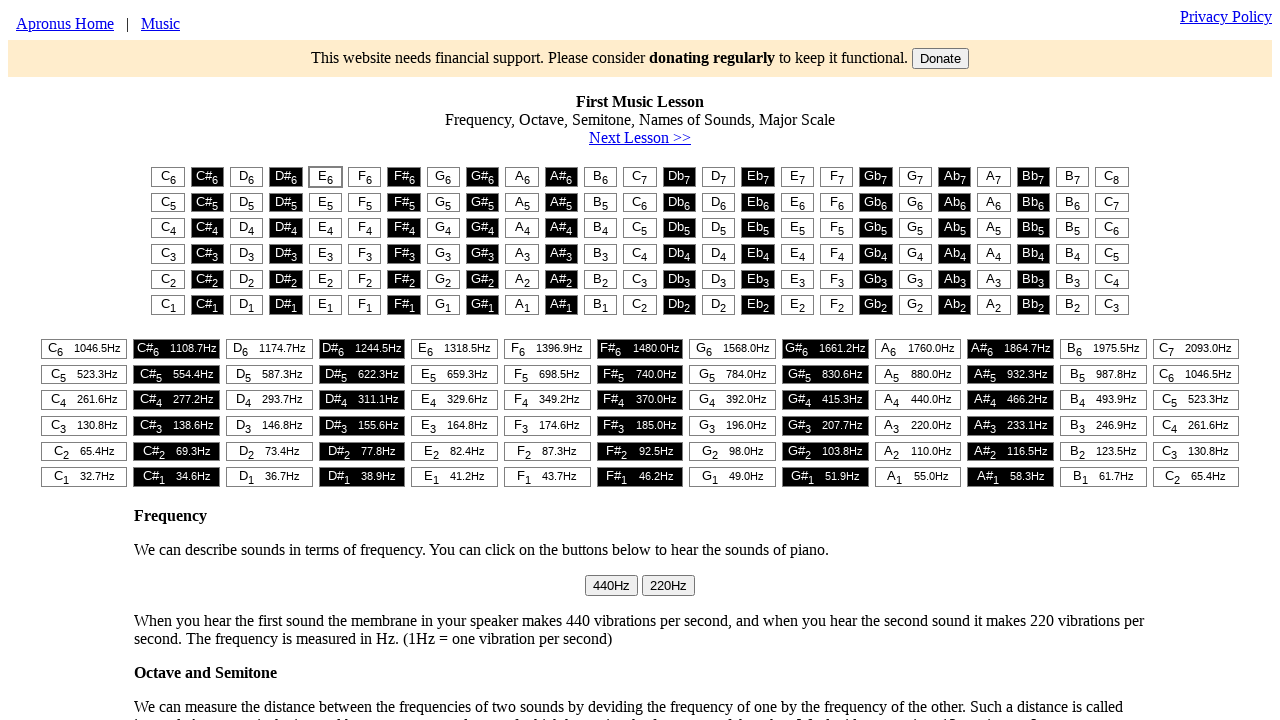

Clicked piano key at column 1 at (168, 177) on #t1 > table > tr:nth-child(1) > td:nth-child(1) > button
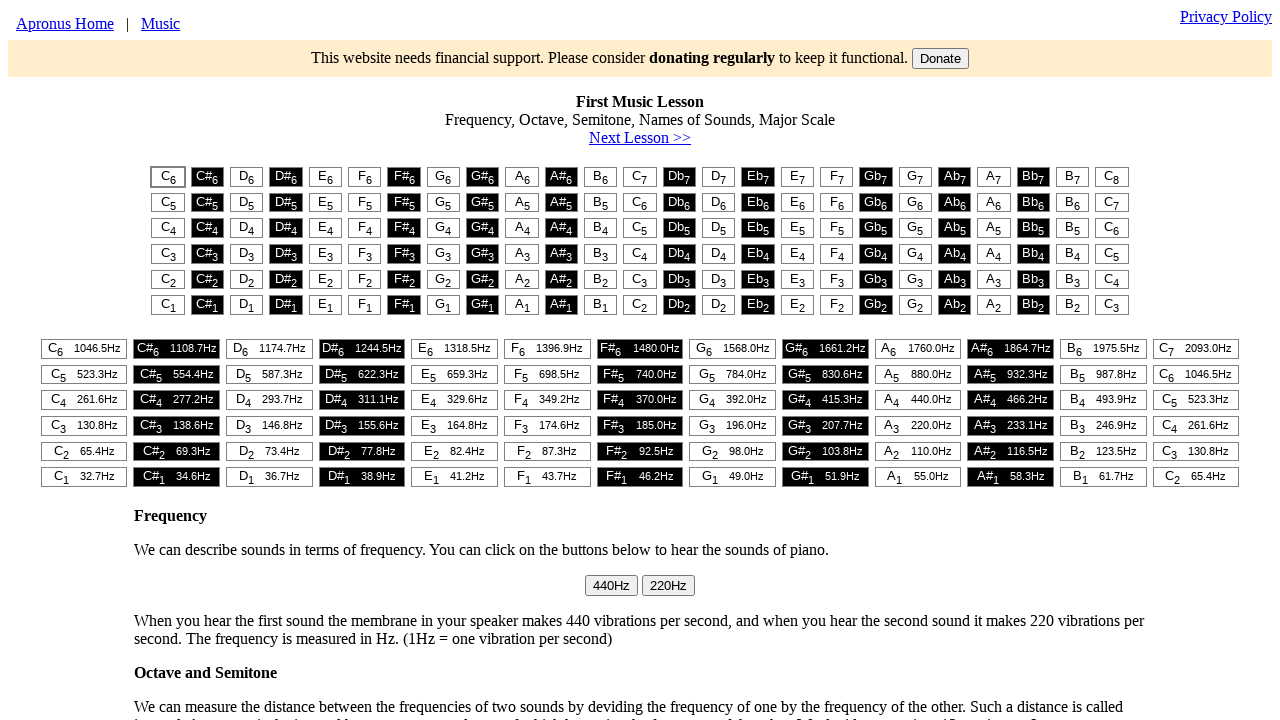

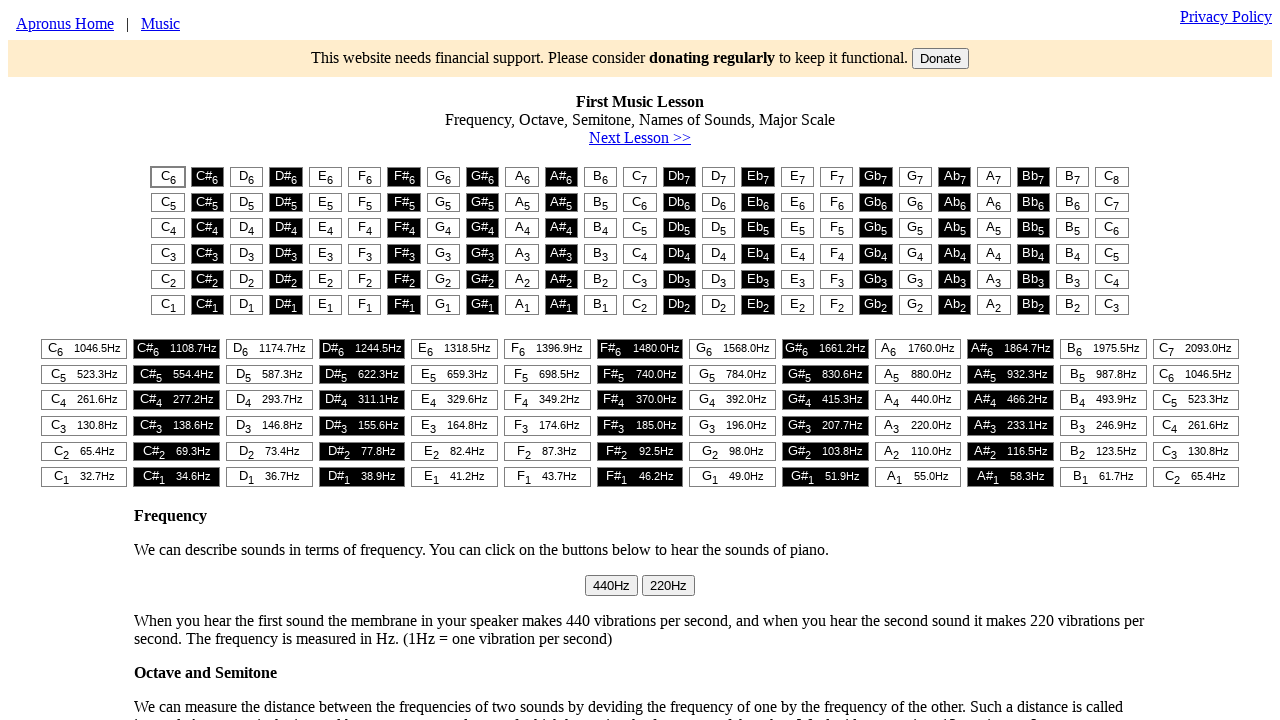